Tests location suggestion form with empty text

Starting URL: https://www.labirint.ru

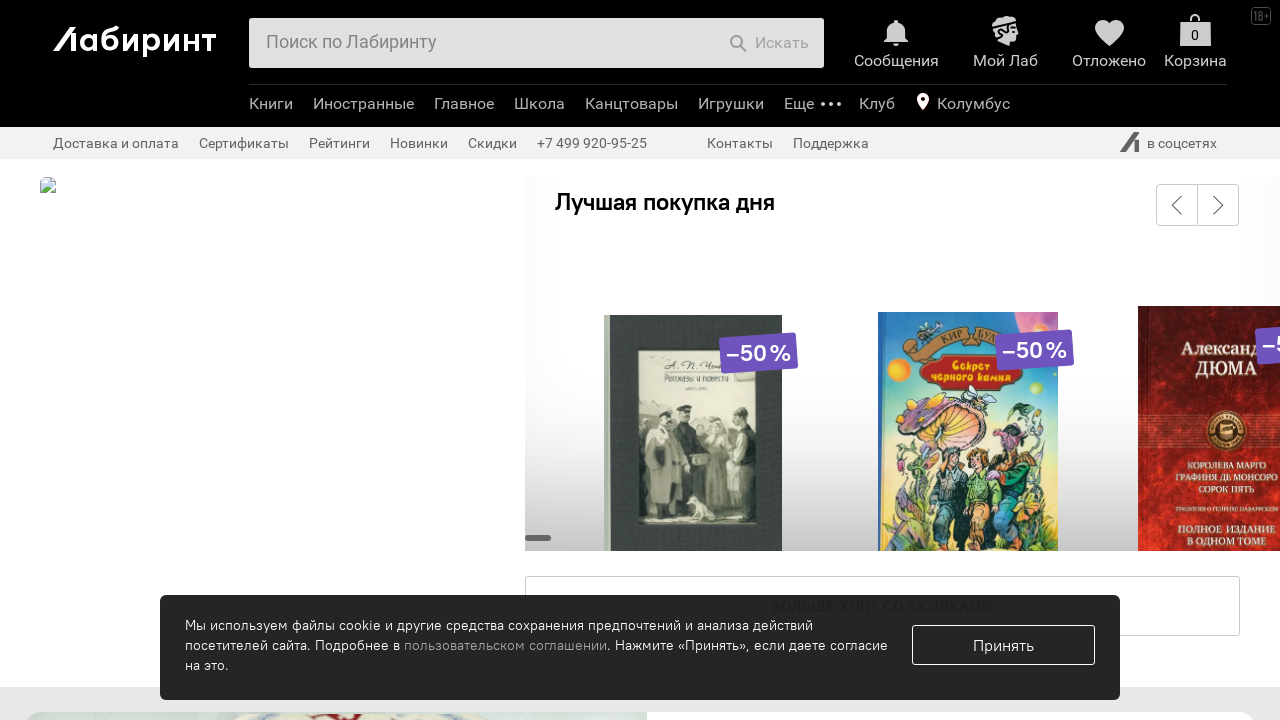

Clicked location button to open location suggestion form at (973, 104) on .region-location-icon-txt
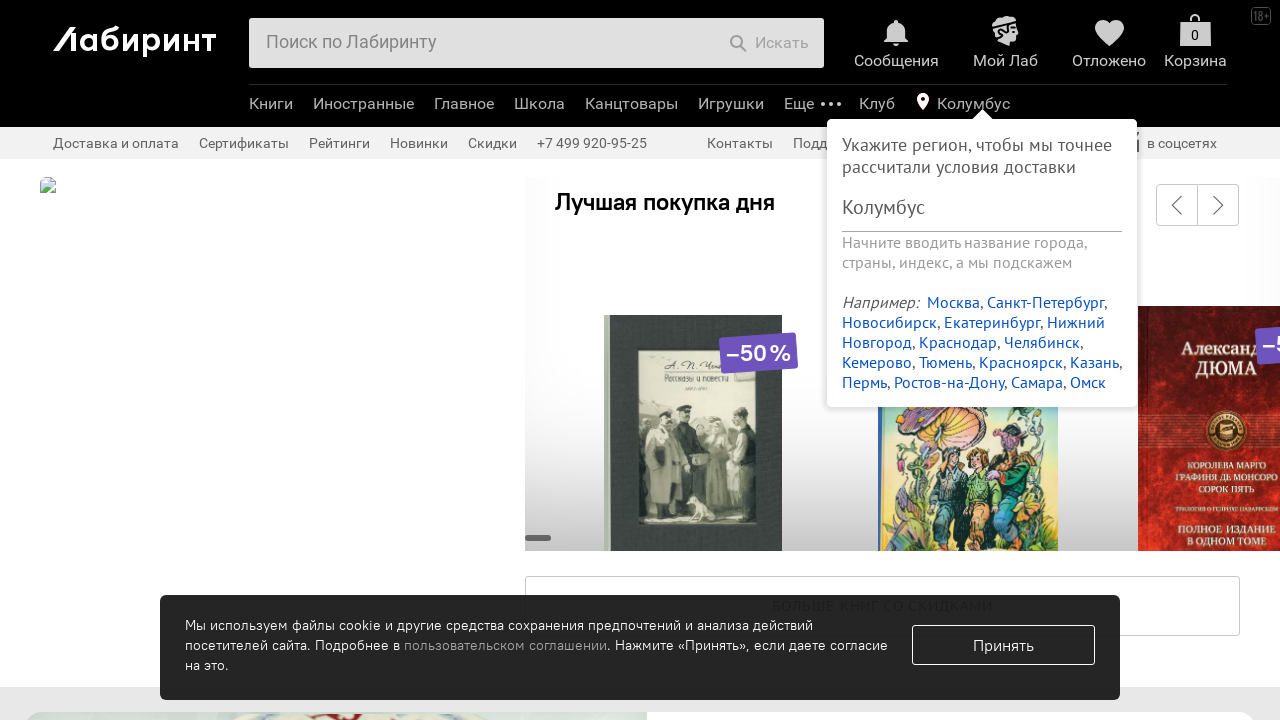

Filled location field with empty string on #region-post
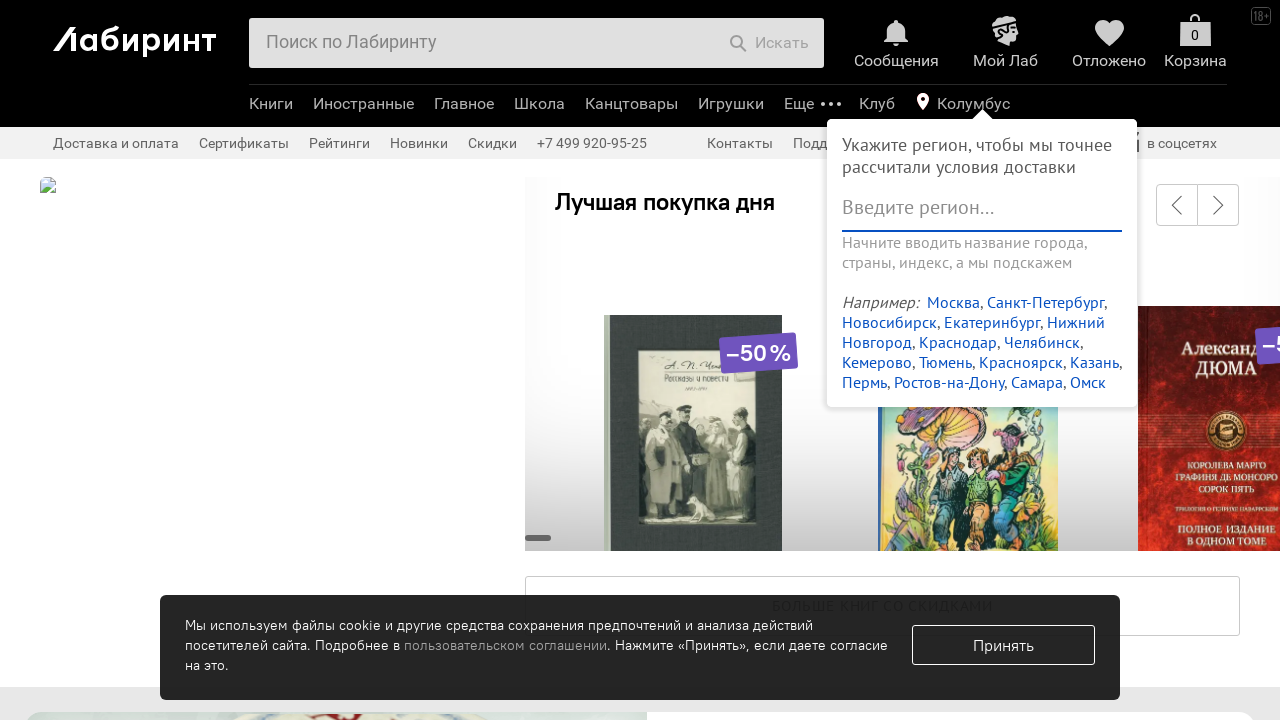

Submitted location form with empty text by pressing Enter on #region-post
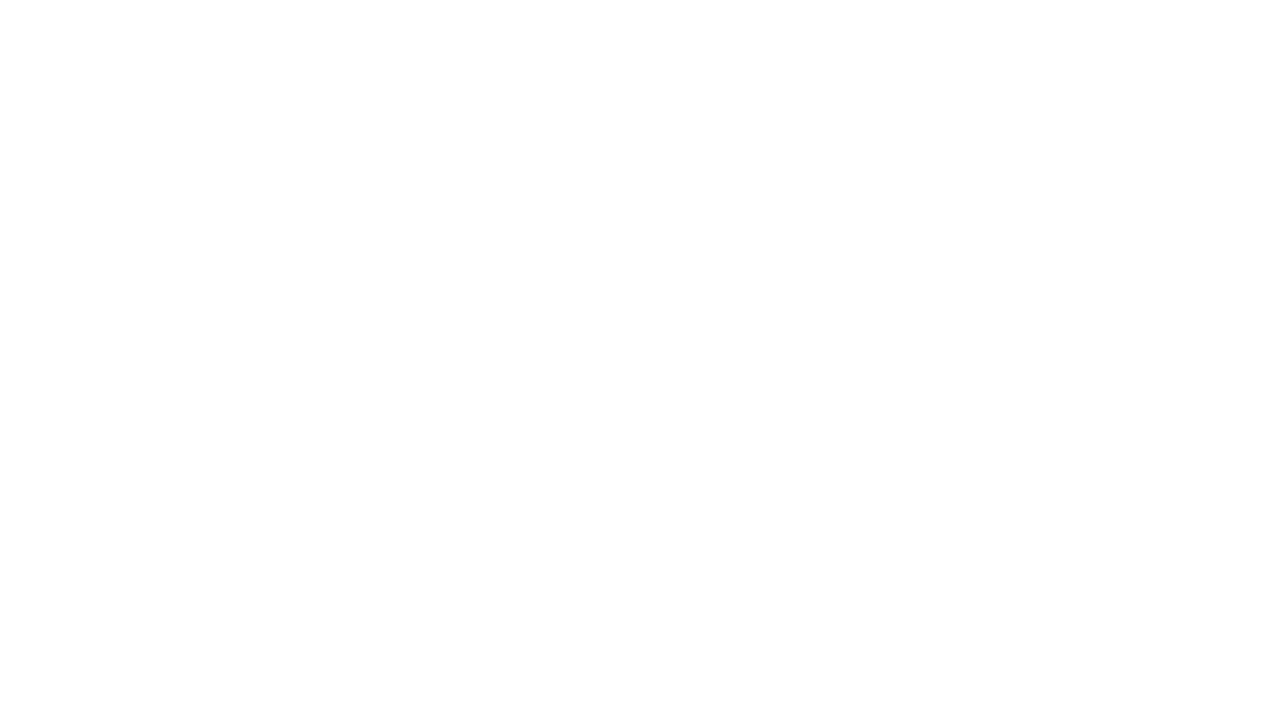

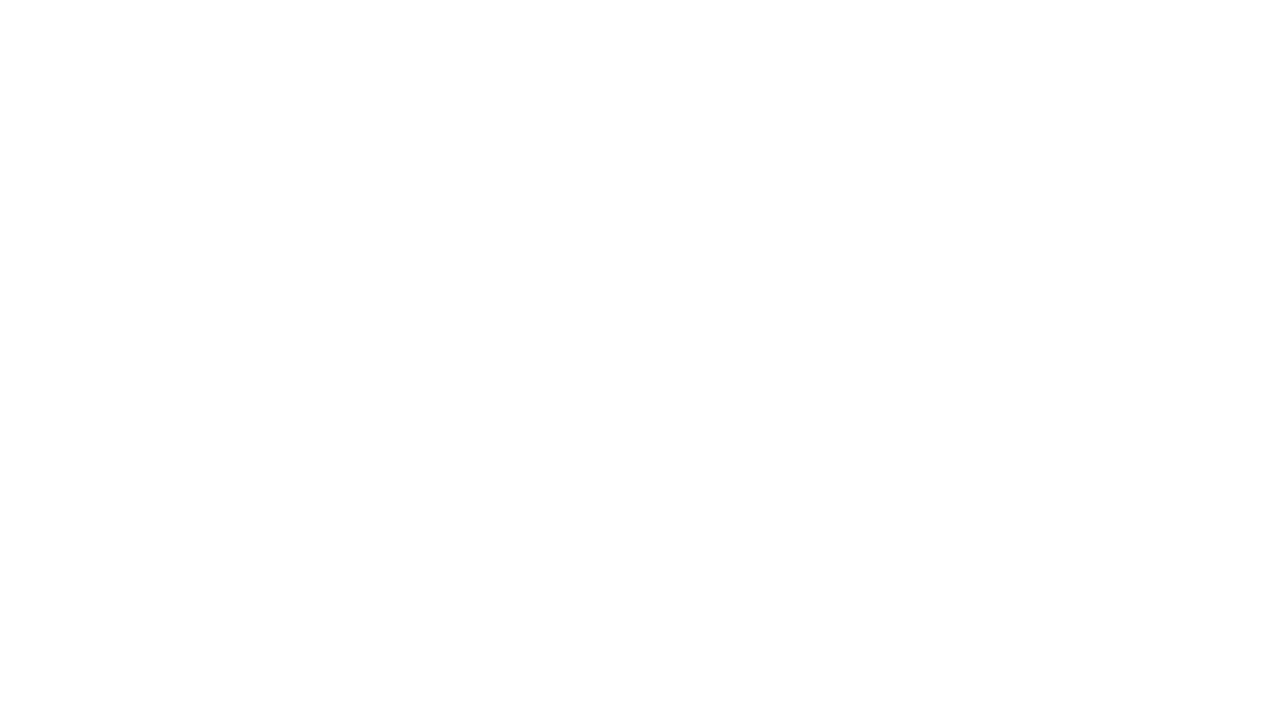